Tests the brokerage calculator page by verifying page load and entering a mobile number to get started

Starting URL: https://www.mstock.com/brokerage-calculator

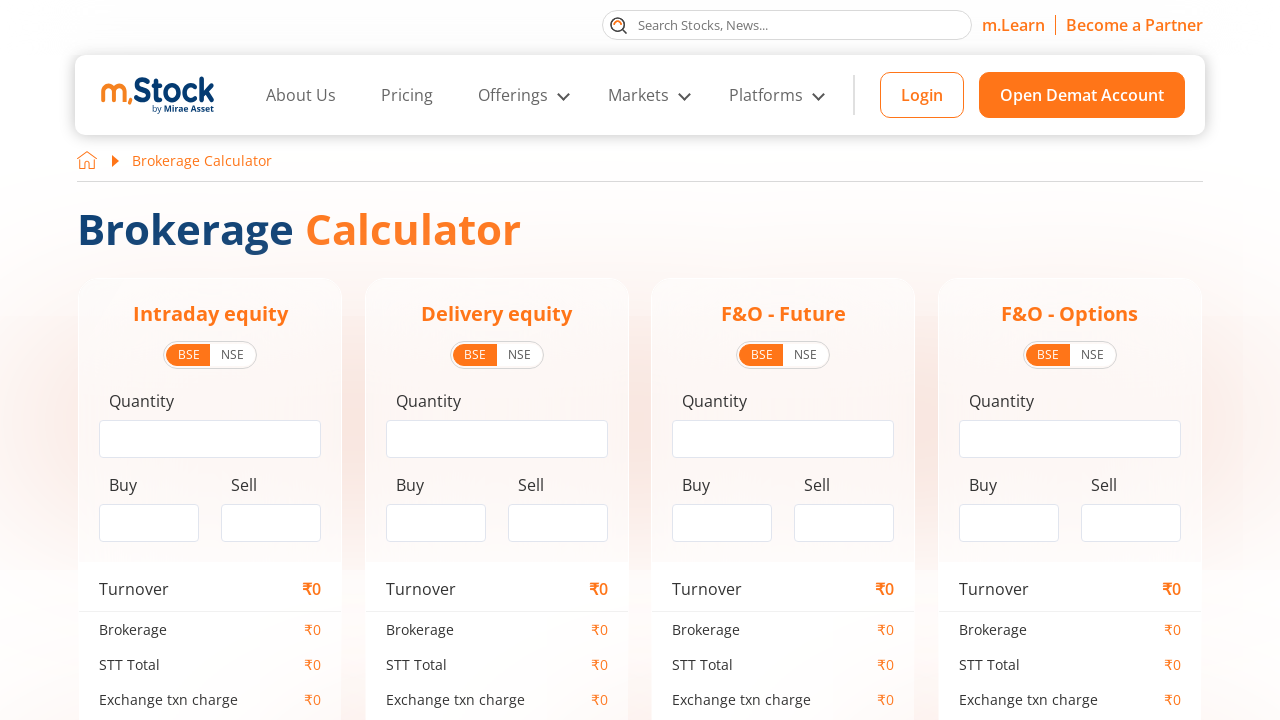

Brokerage calculator page loaded with network idle
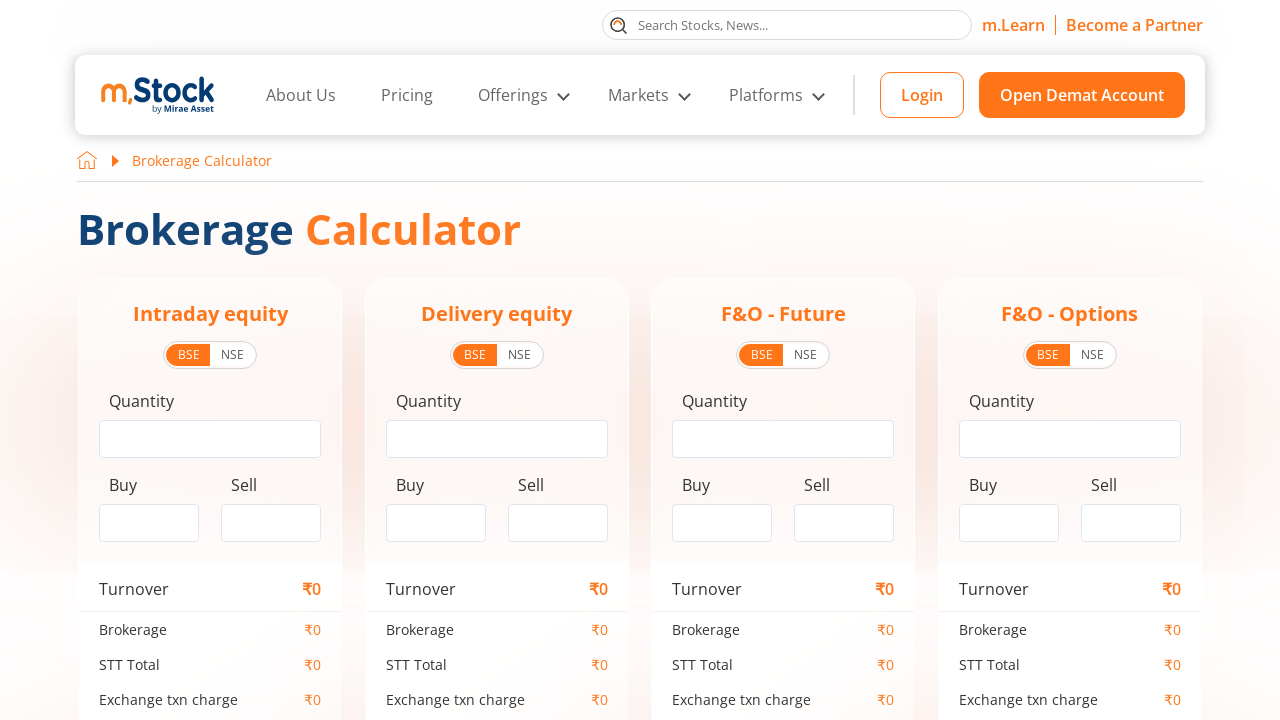

Entered mobile number 9284267989 in the input field on (//input[@id='txtMobileNo'])[1]
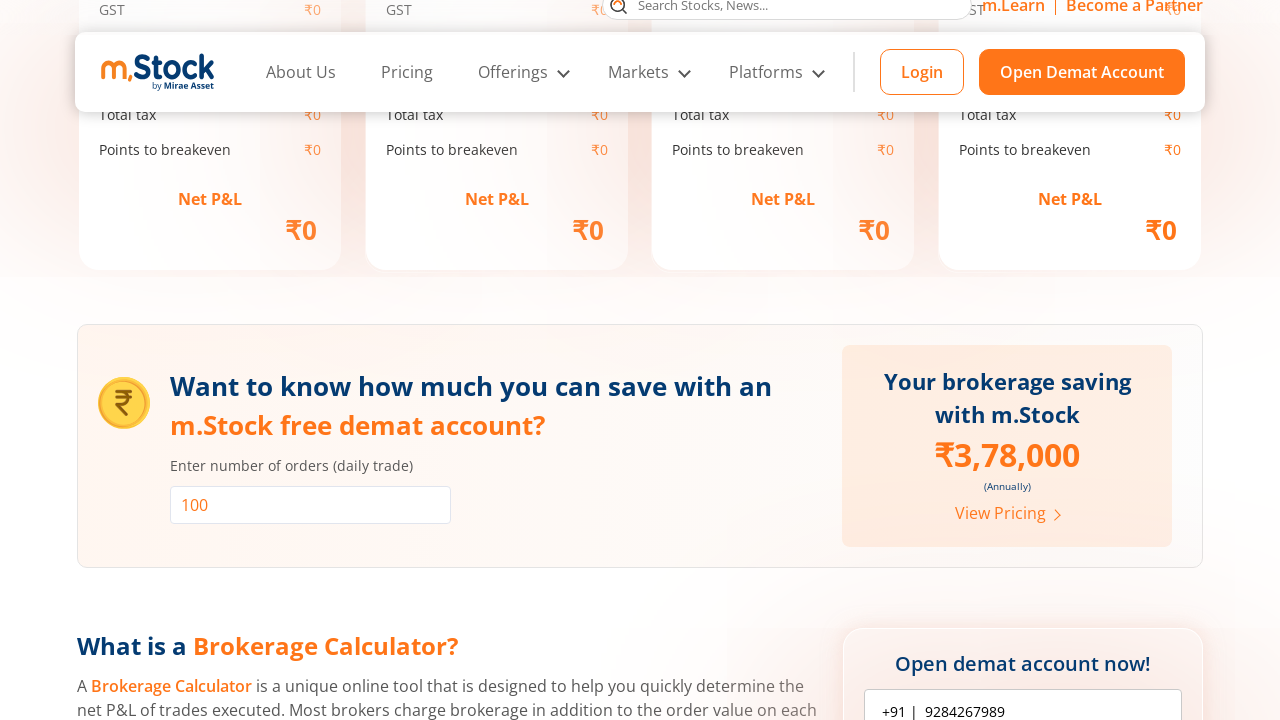

Clicked 'Get Started' button to proceed at (1023, 361) on (//button[@id='openAccountBtn'])[1]
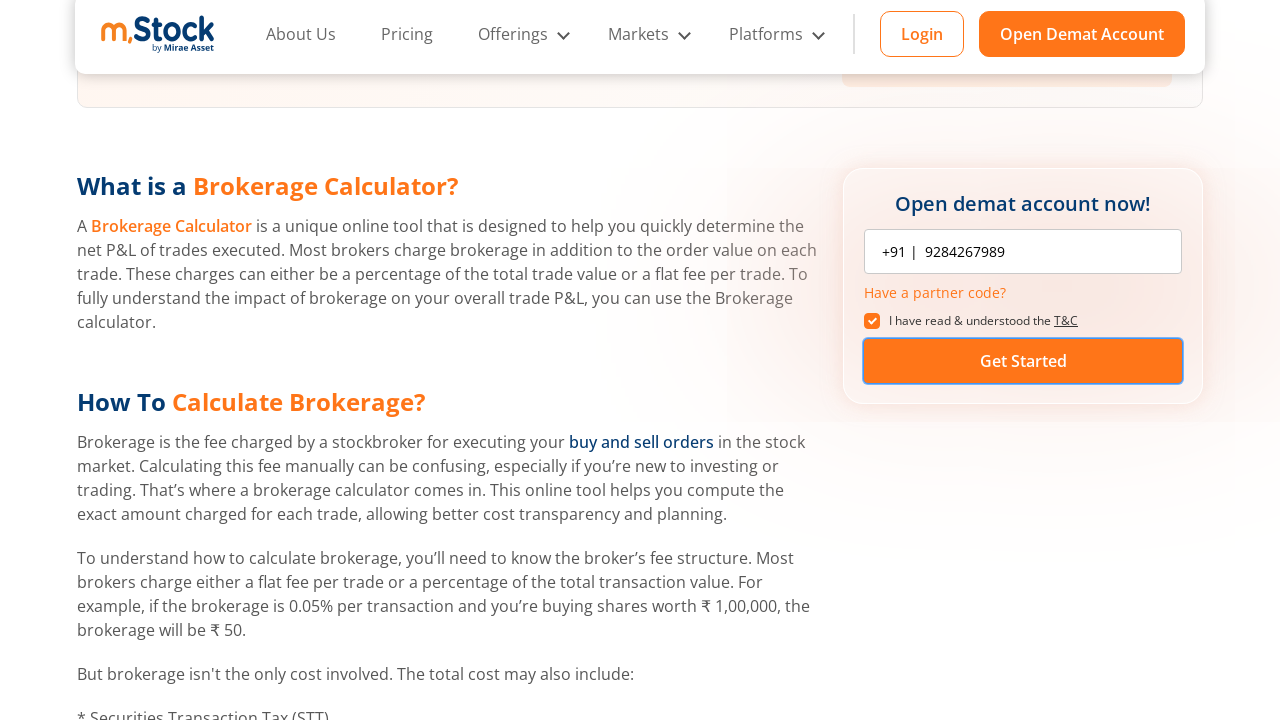

Waited for page navigation to complete
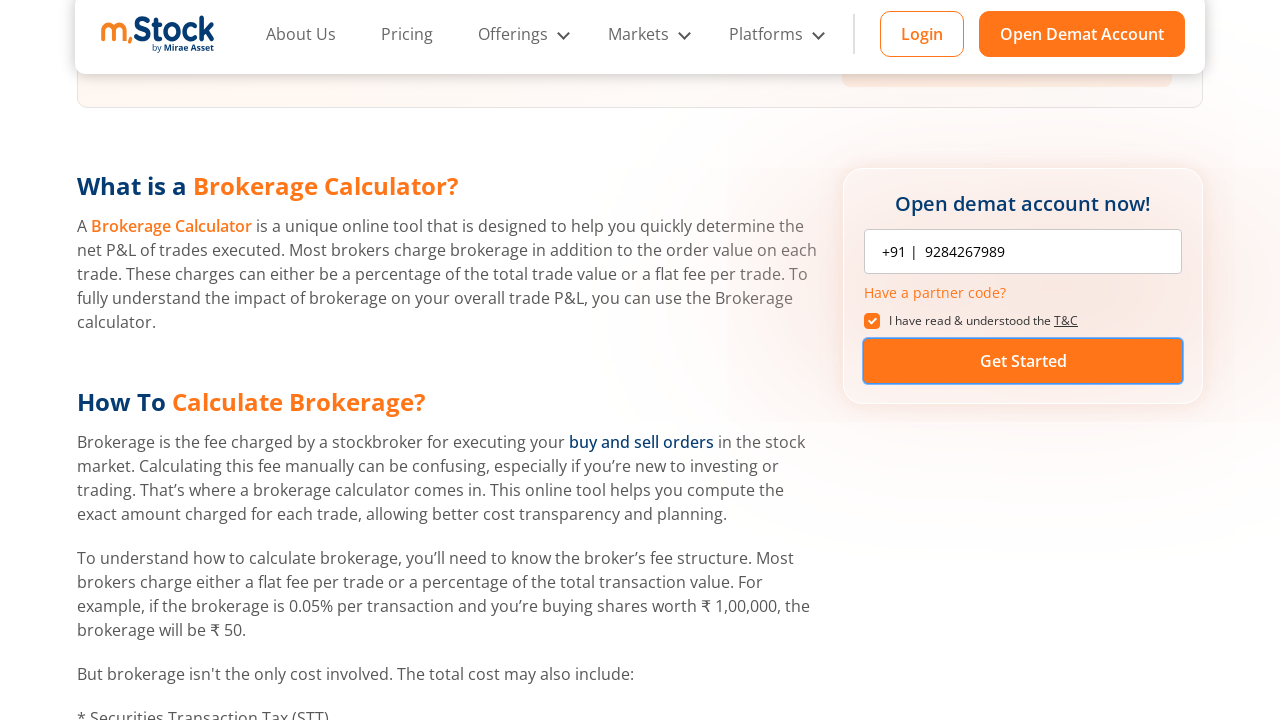

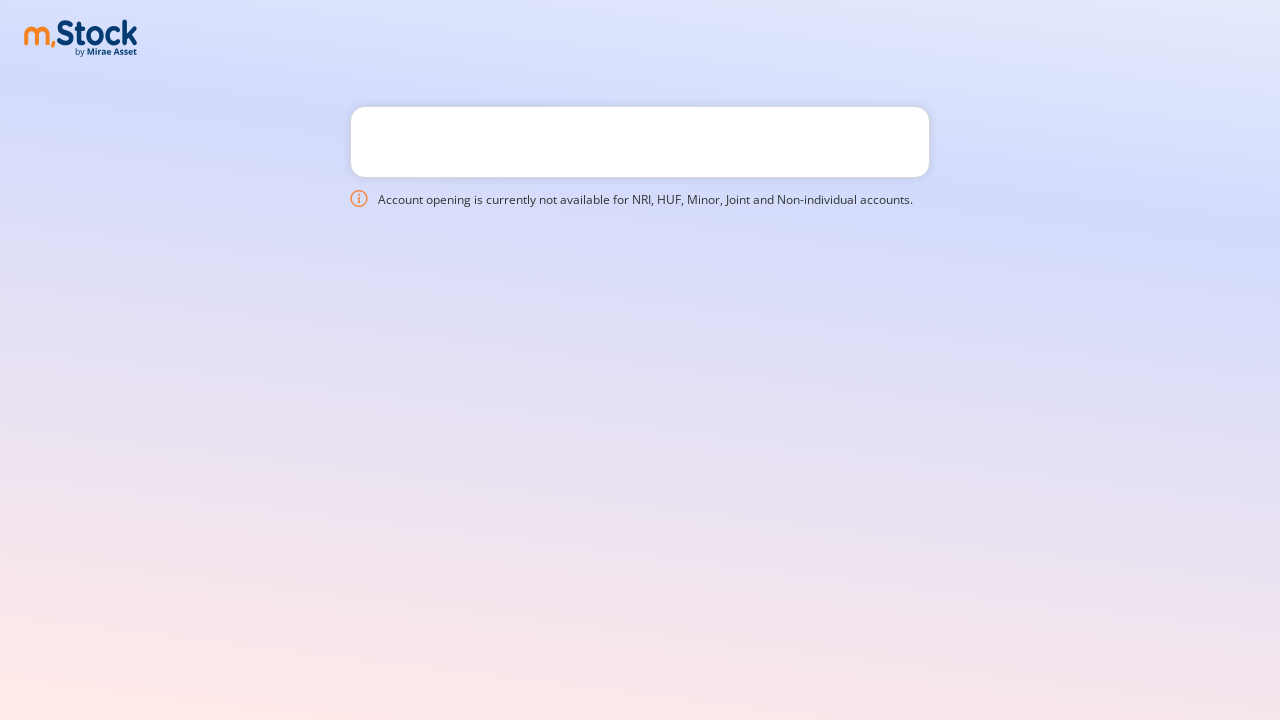